Tests scrolling functionality on BigBasket website by scrolling to a specific element (Beauty and Hygiene category)

Starting URL: https://www.bigbasket.com/

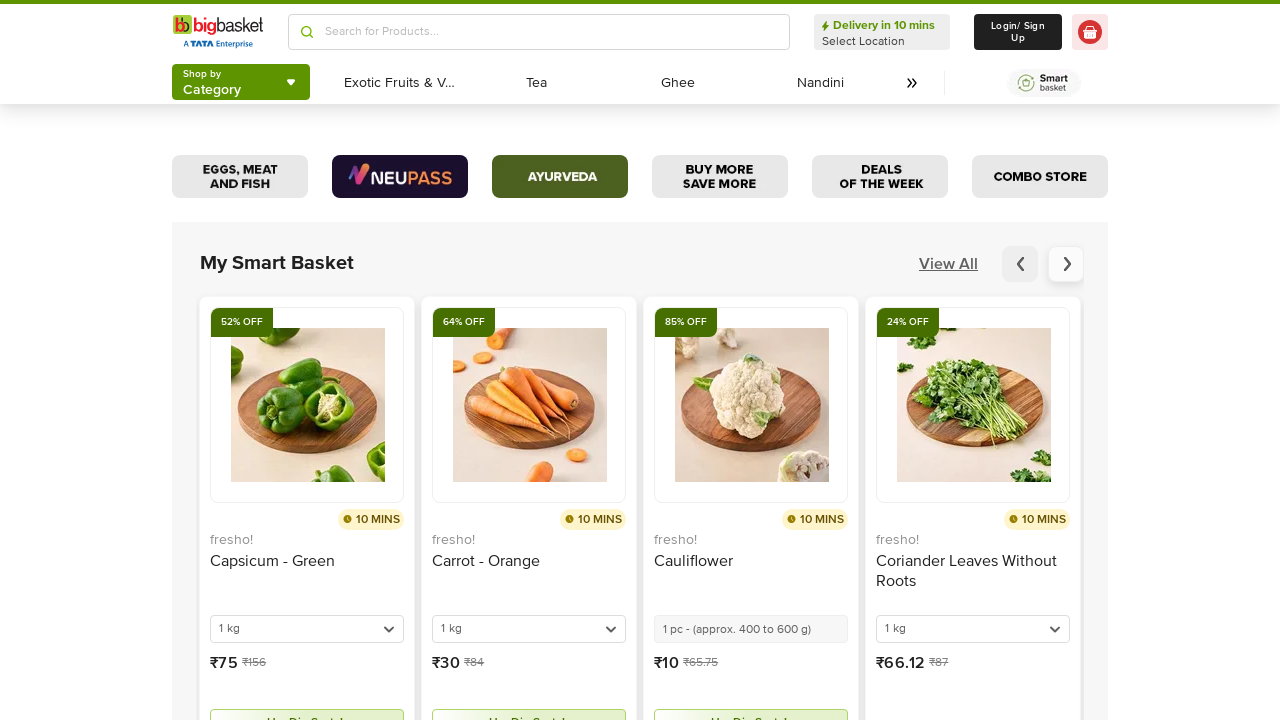

Located Beauty and Hygiene element on the page
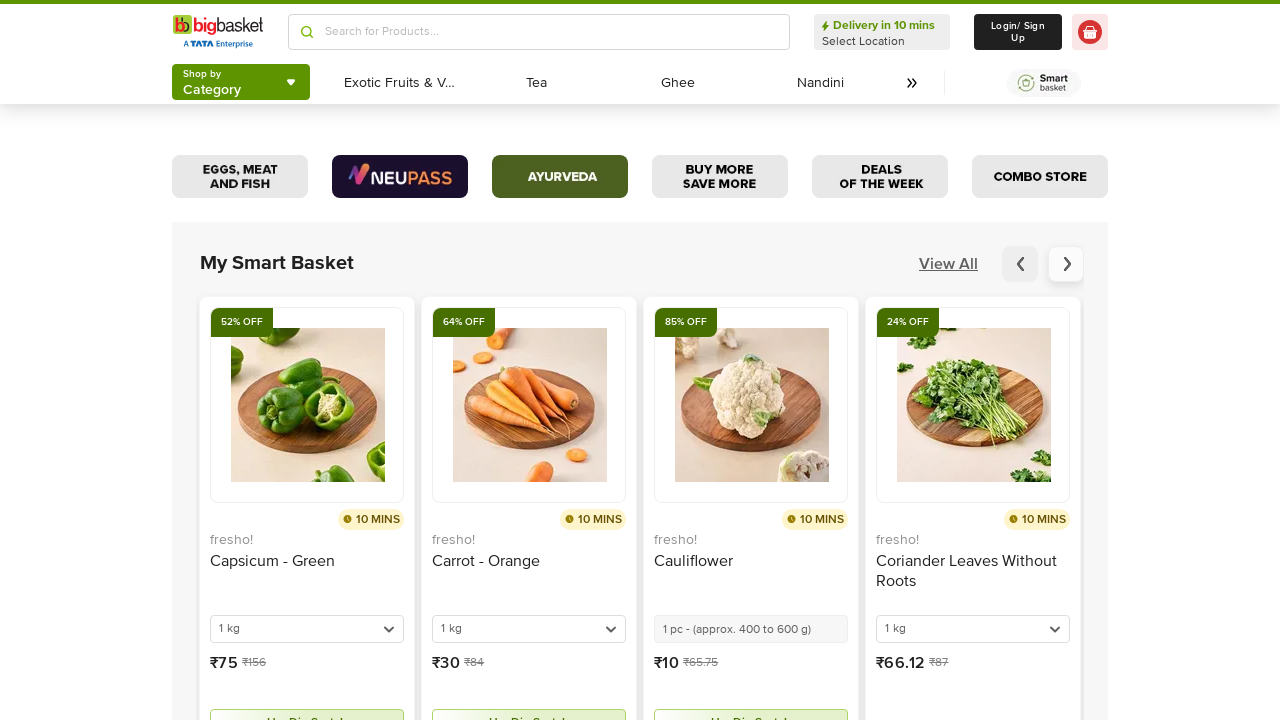

Scrolled to Beauty and Hygiene category element
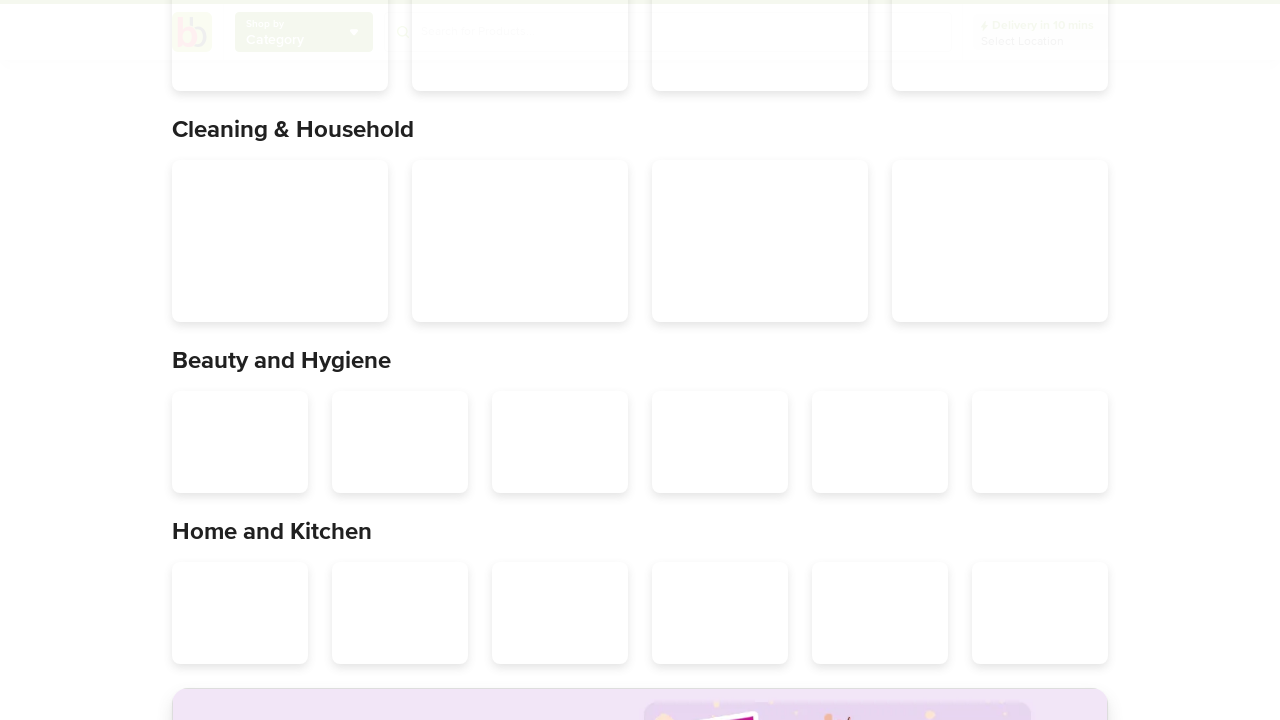

Waited 2 seconds to observe the scroll result
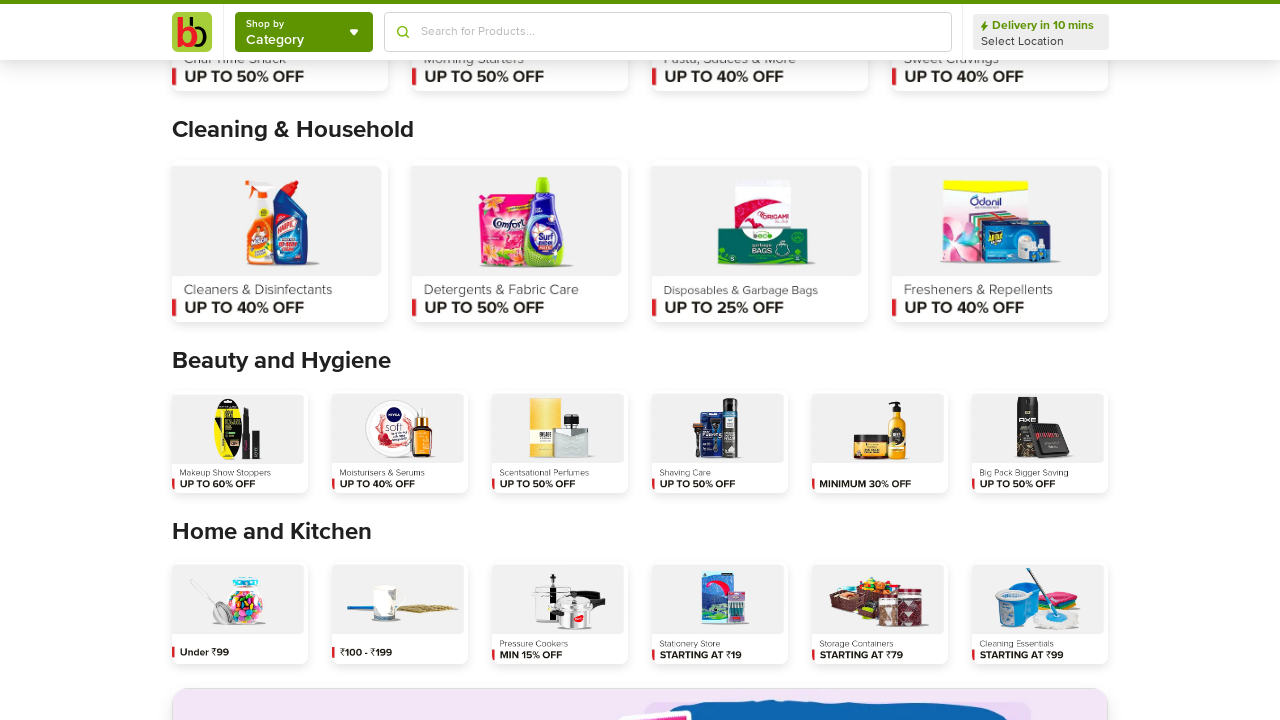

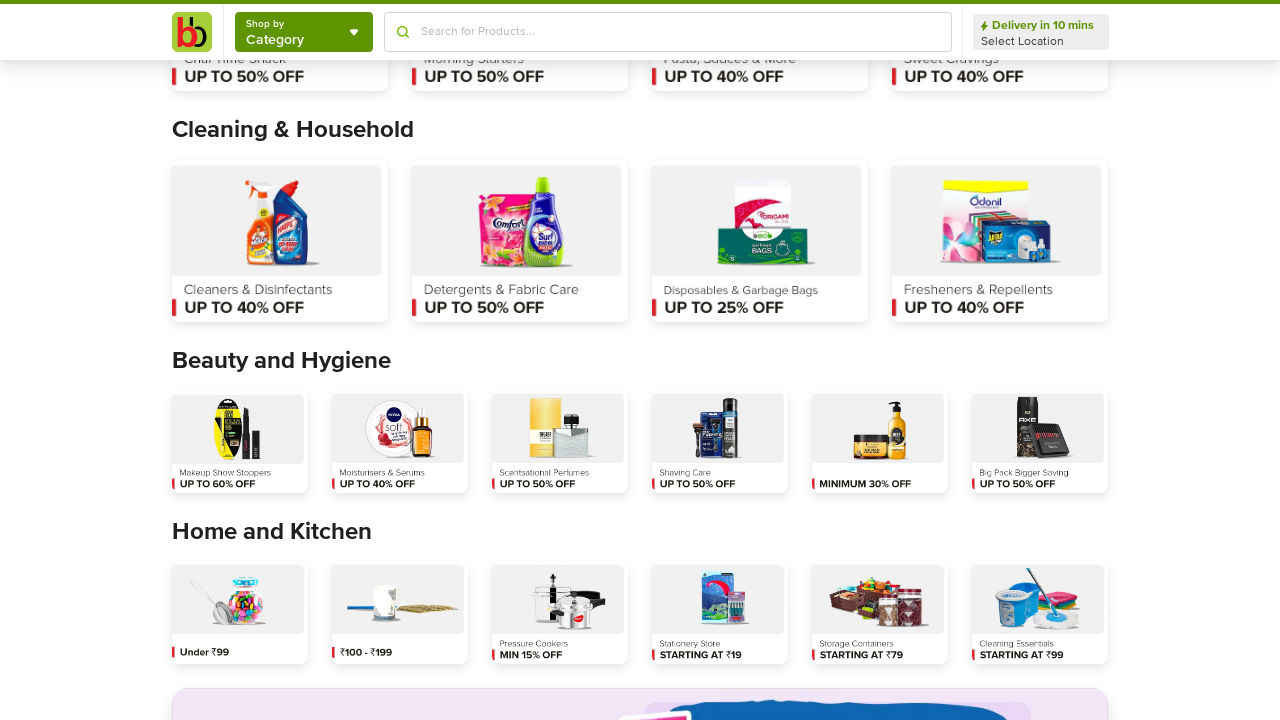